Tests clicking various buttons with different styles and interacting with table elements including edit and delete links

Starting URL: https://the-internet.herokuapp.com/challenging_dom

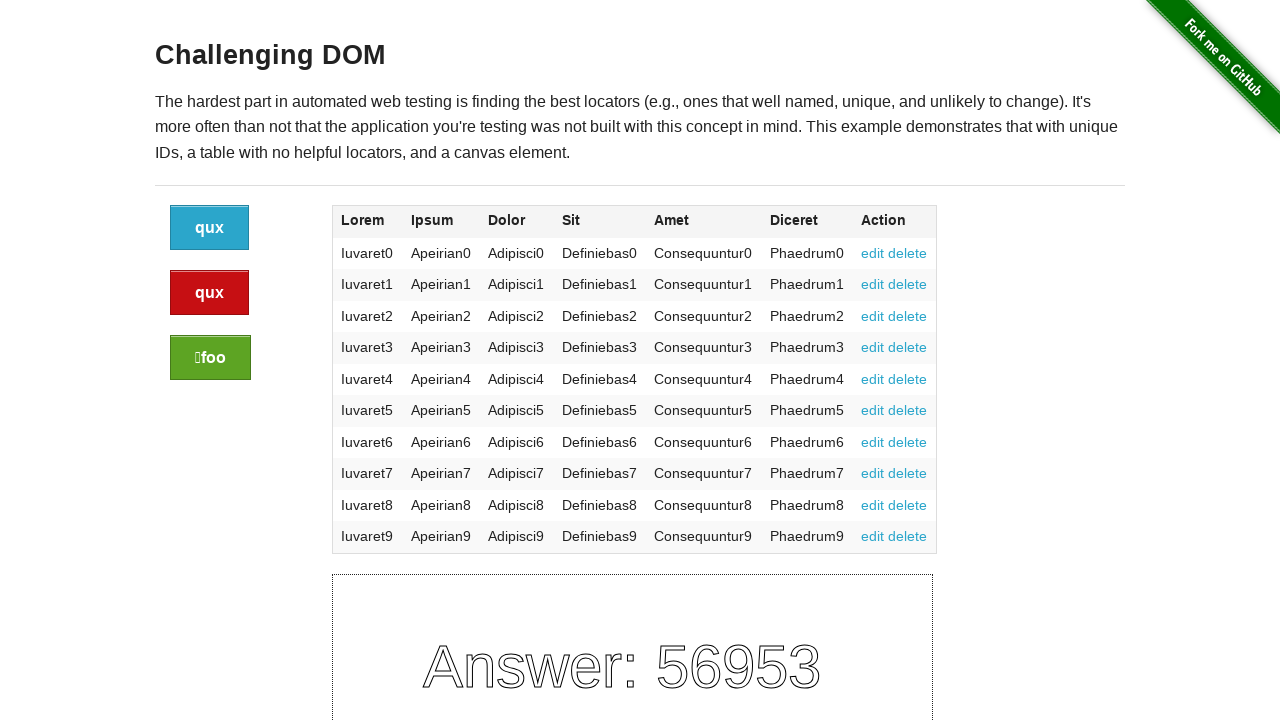

Clicked the blue button at (210, 228) on .button:nth-of-type(1)
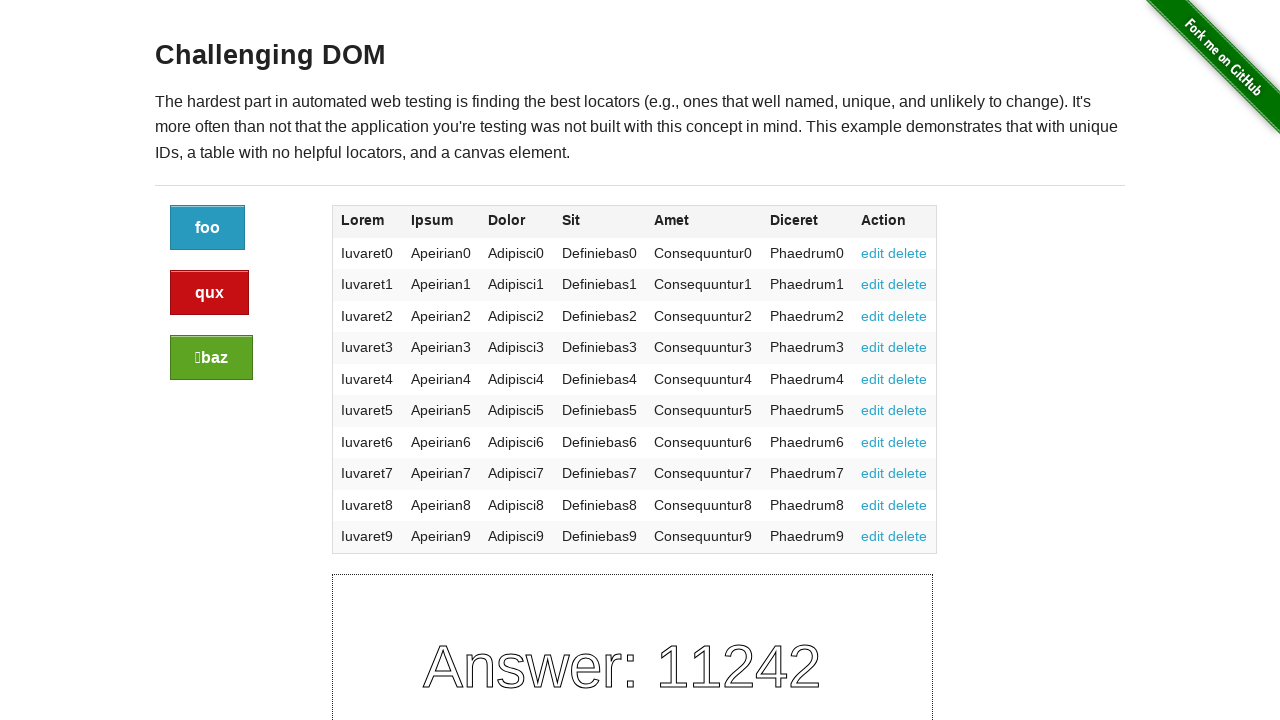

Clicked the red alert button at (210, 293) on .alert
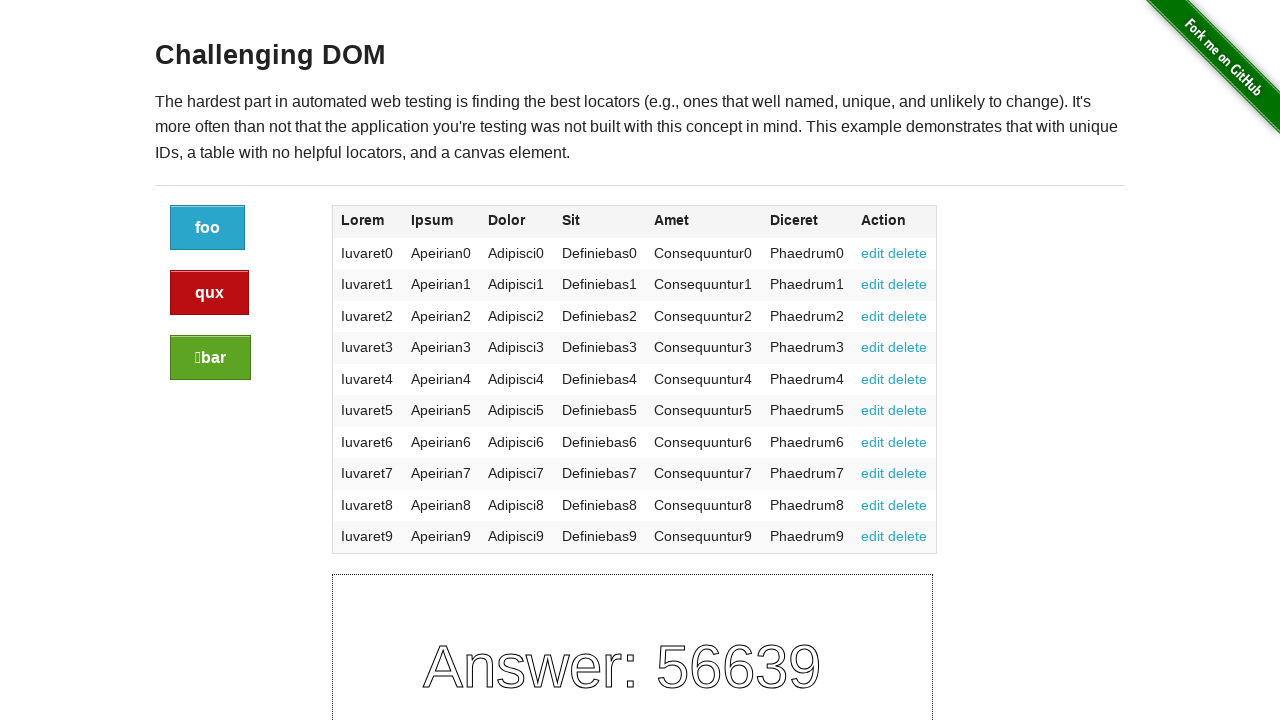

Clicked the green success button at (210, 358) on .success
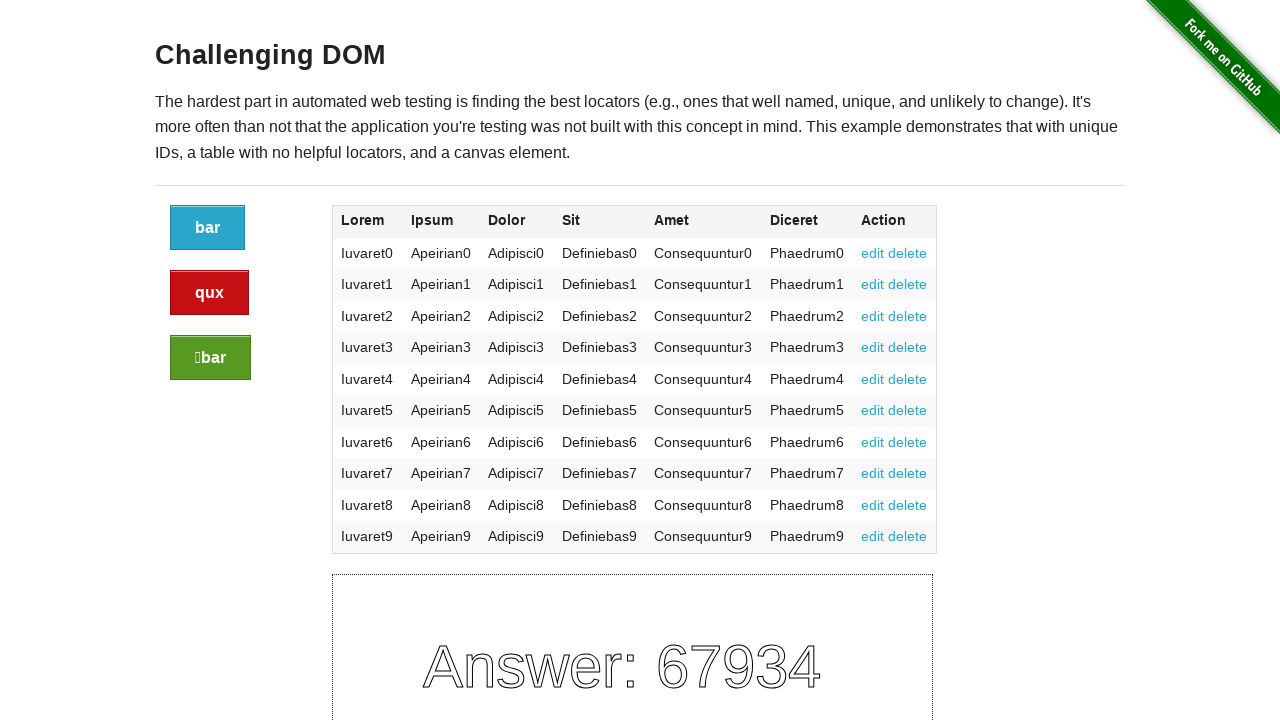

Clicked edit link on third table row at (873, 316) on tbody tr:nth-of-type(3) [href='#edit']
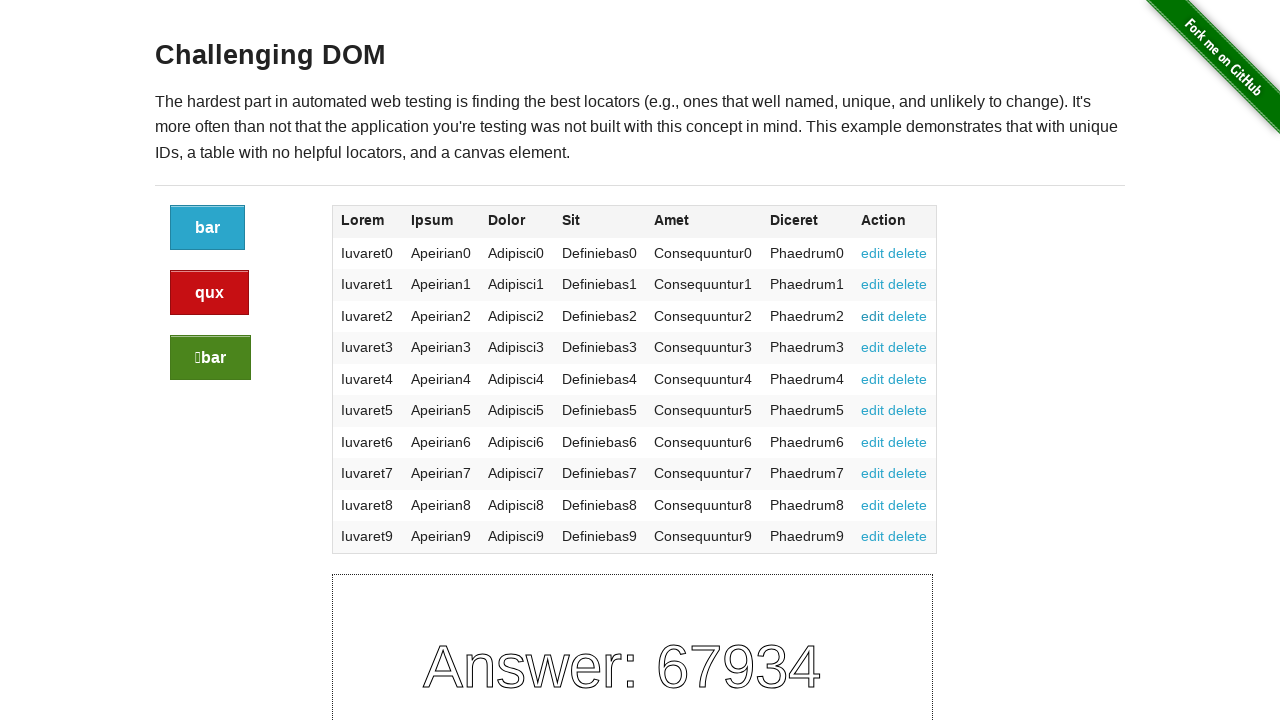

Clicked delete link on fourth table row at (908, 347) on tbody tr:nth-of-type(4) [href='#delete']
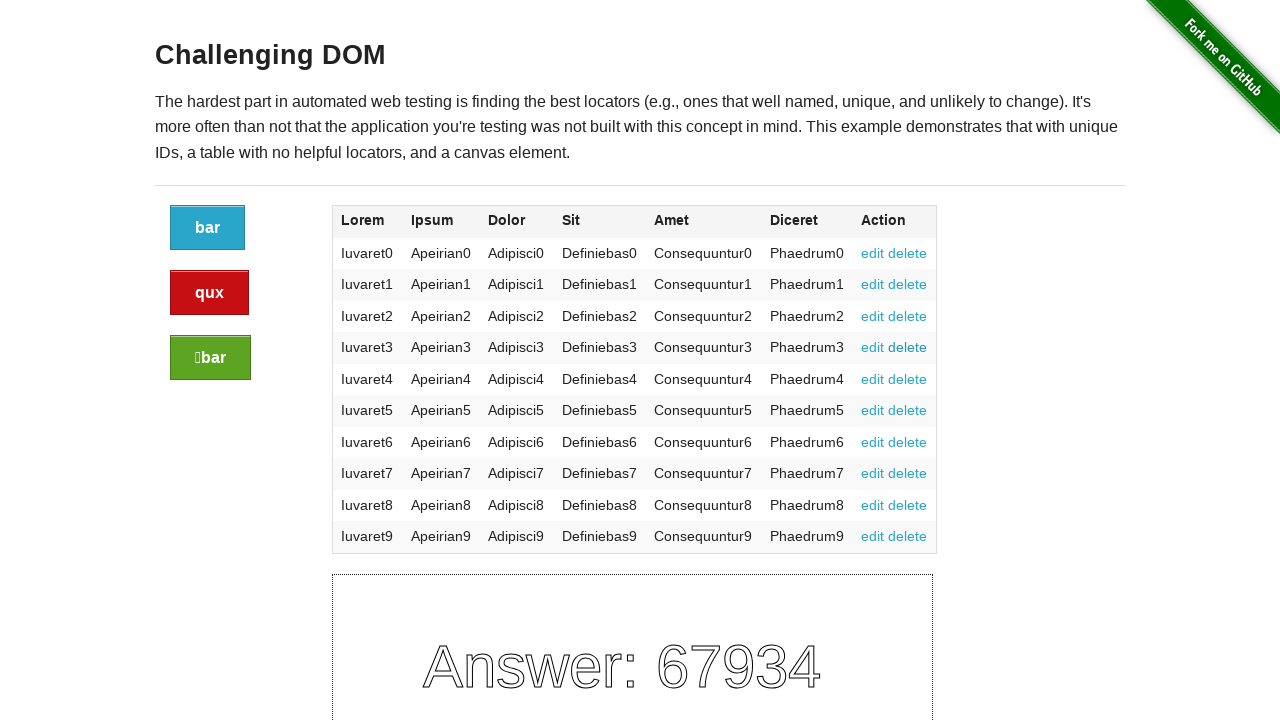

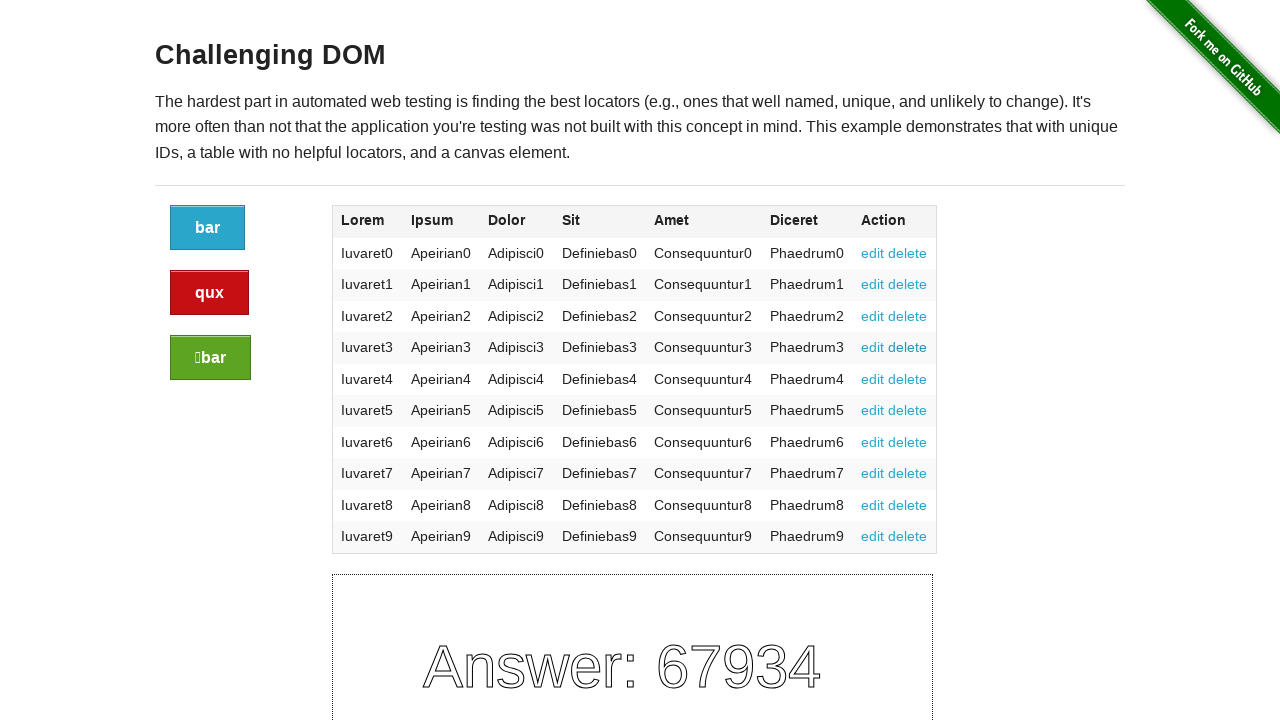